Navigates to YouTube homepage and maximizes the browser window to verify the page loads correctly.

Starting URL: https://www.youtube.com/

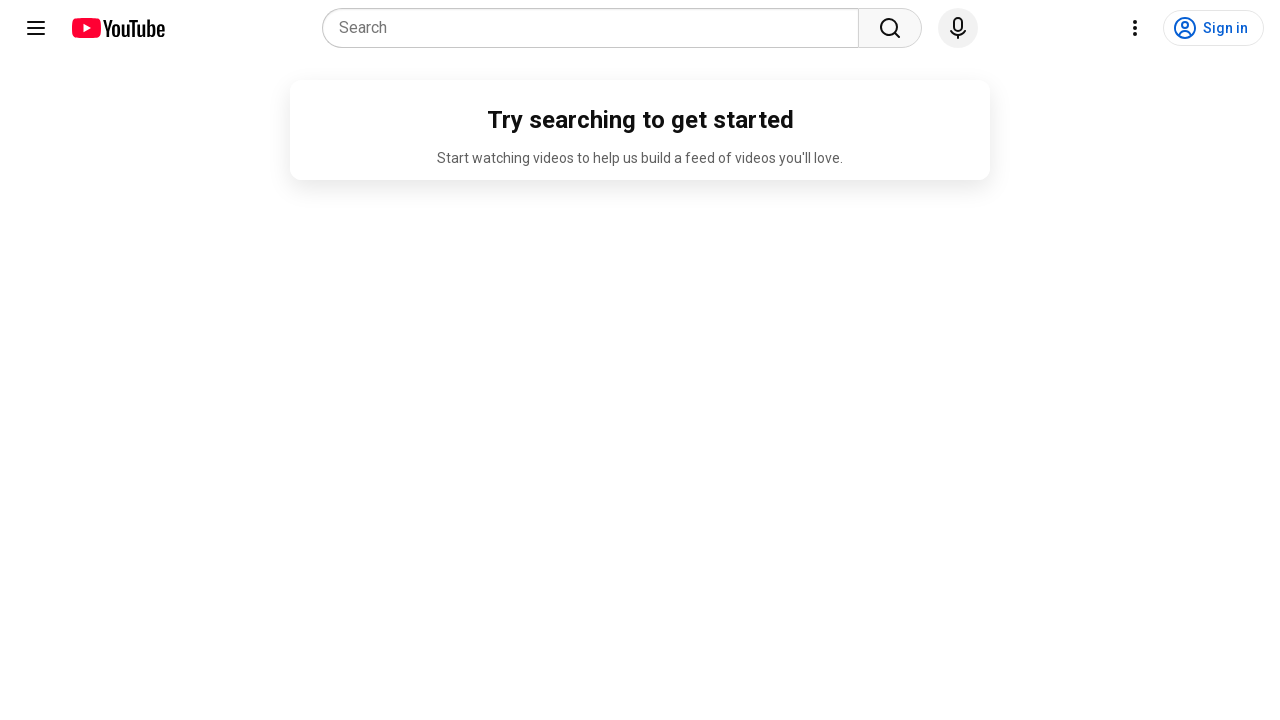

Navigated to YouTube homepage
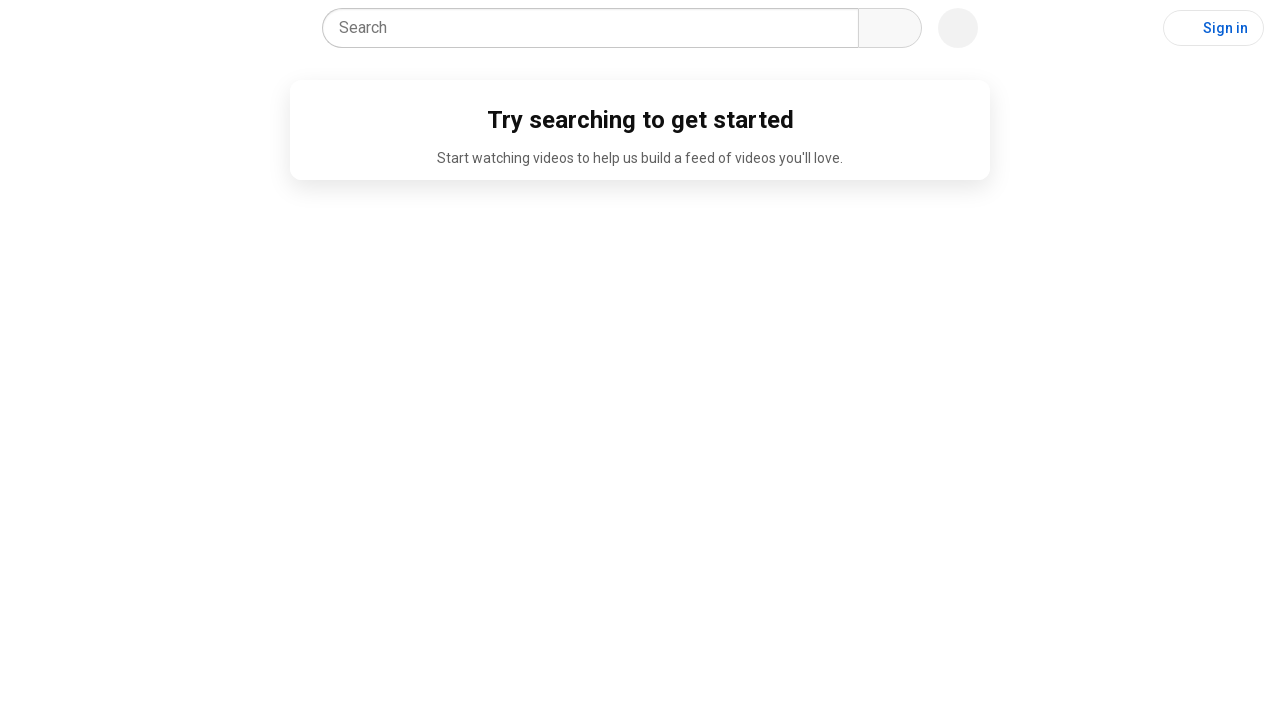

Maximized browser window to 1920x1080
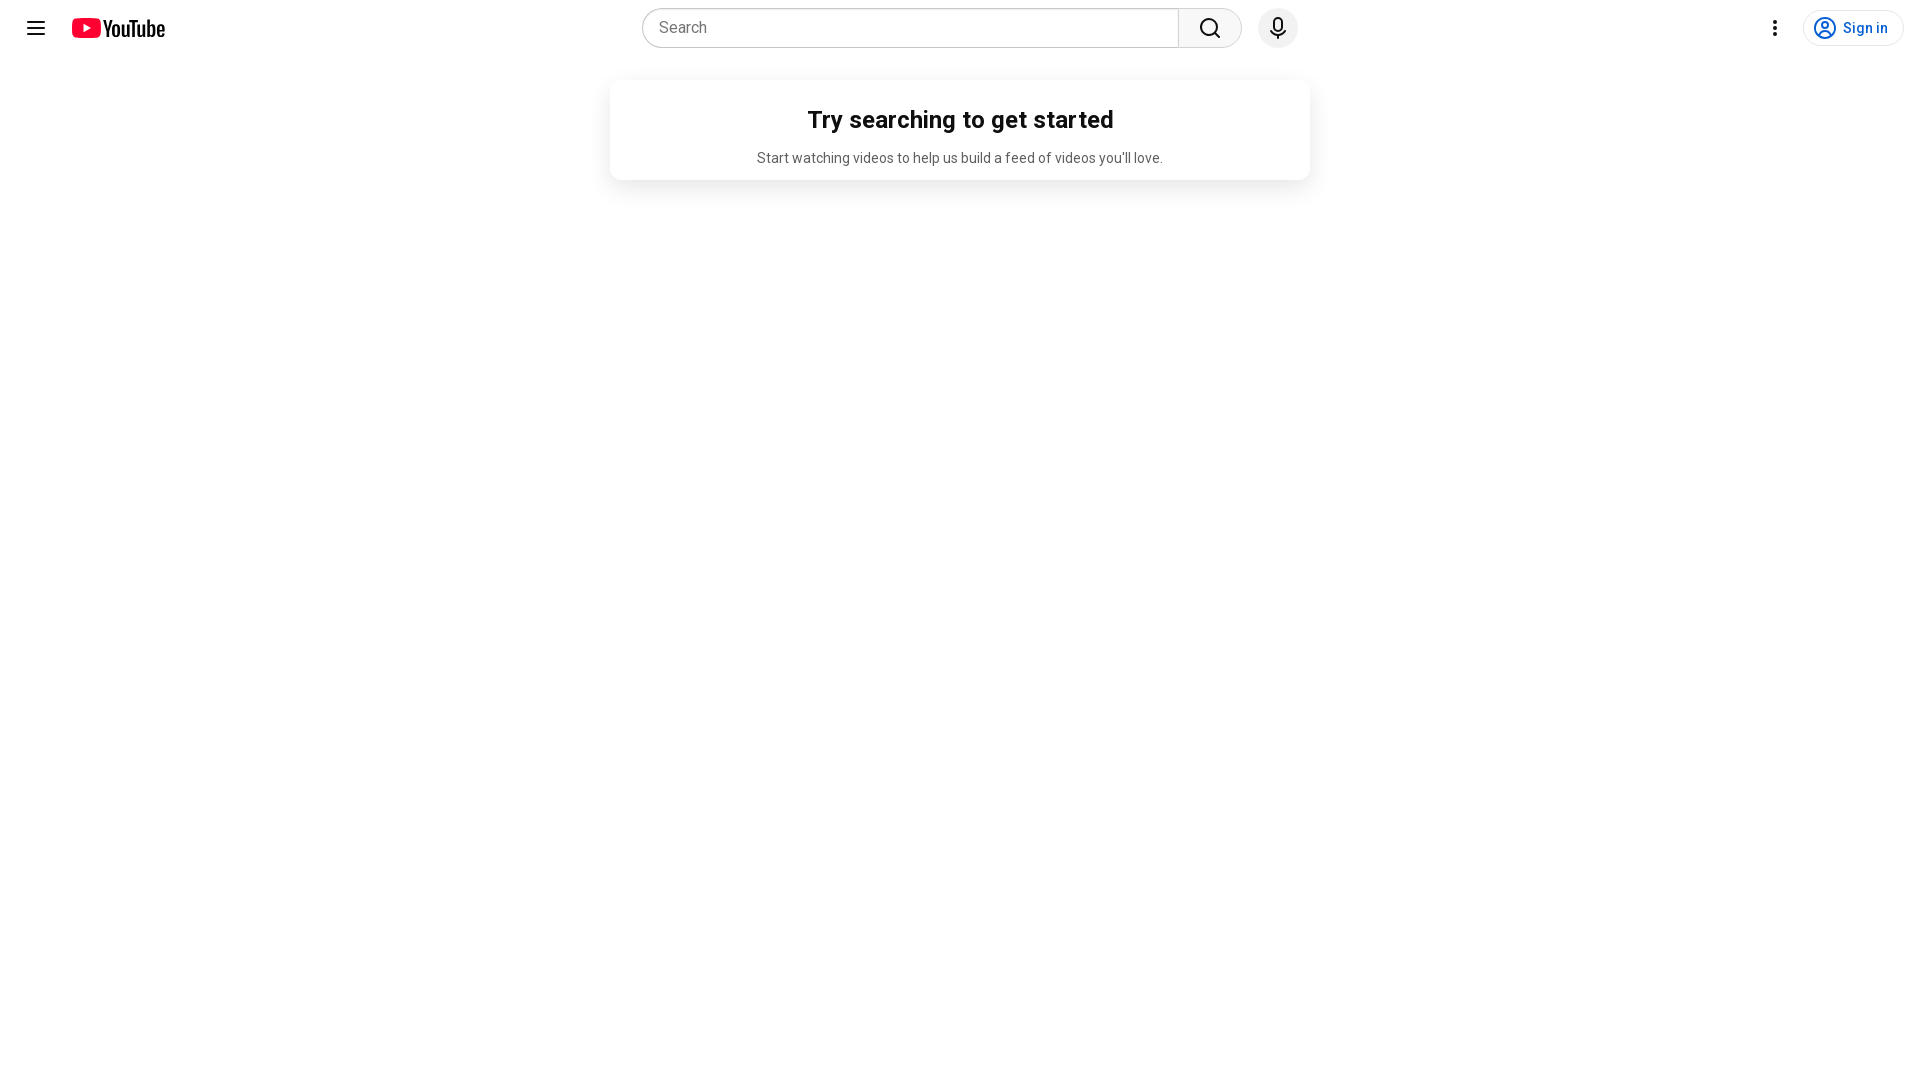

YouTube homepage loaded successfully
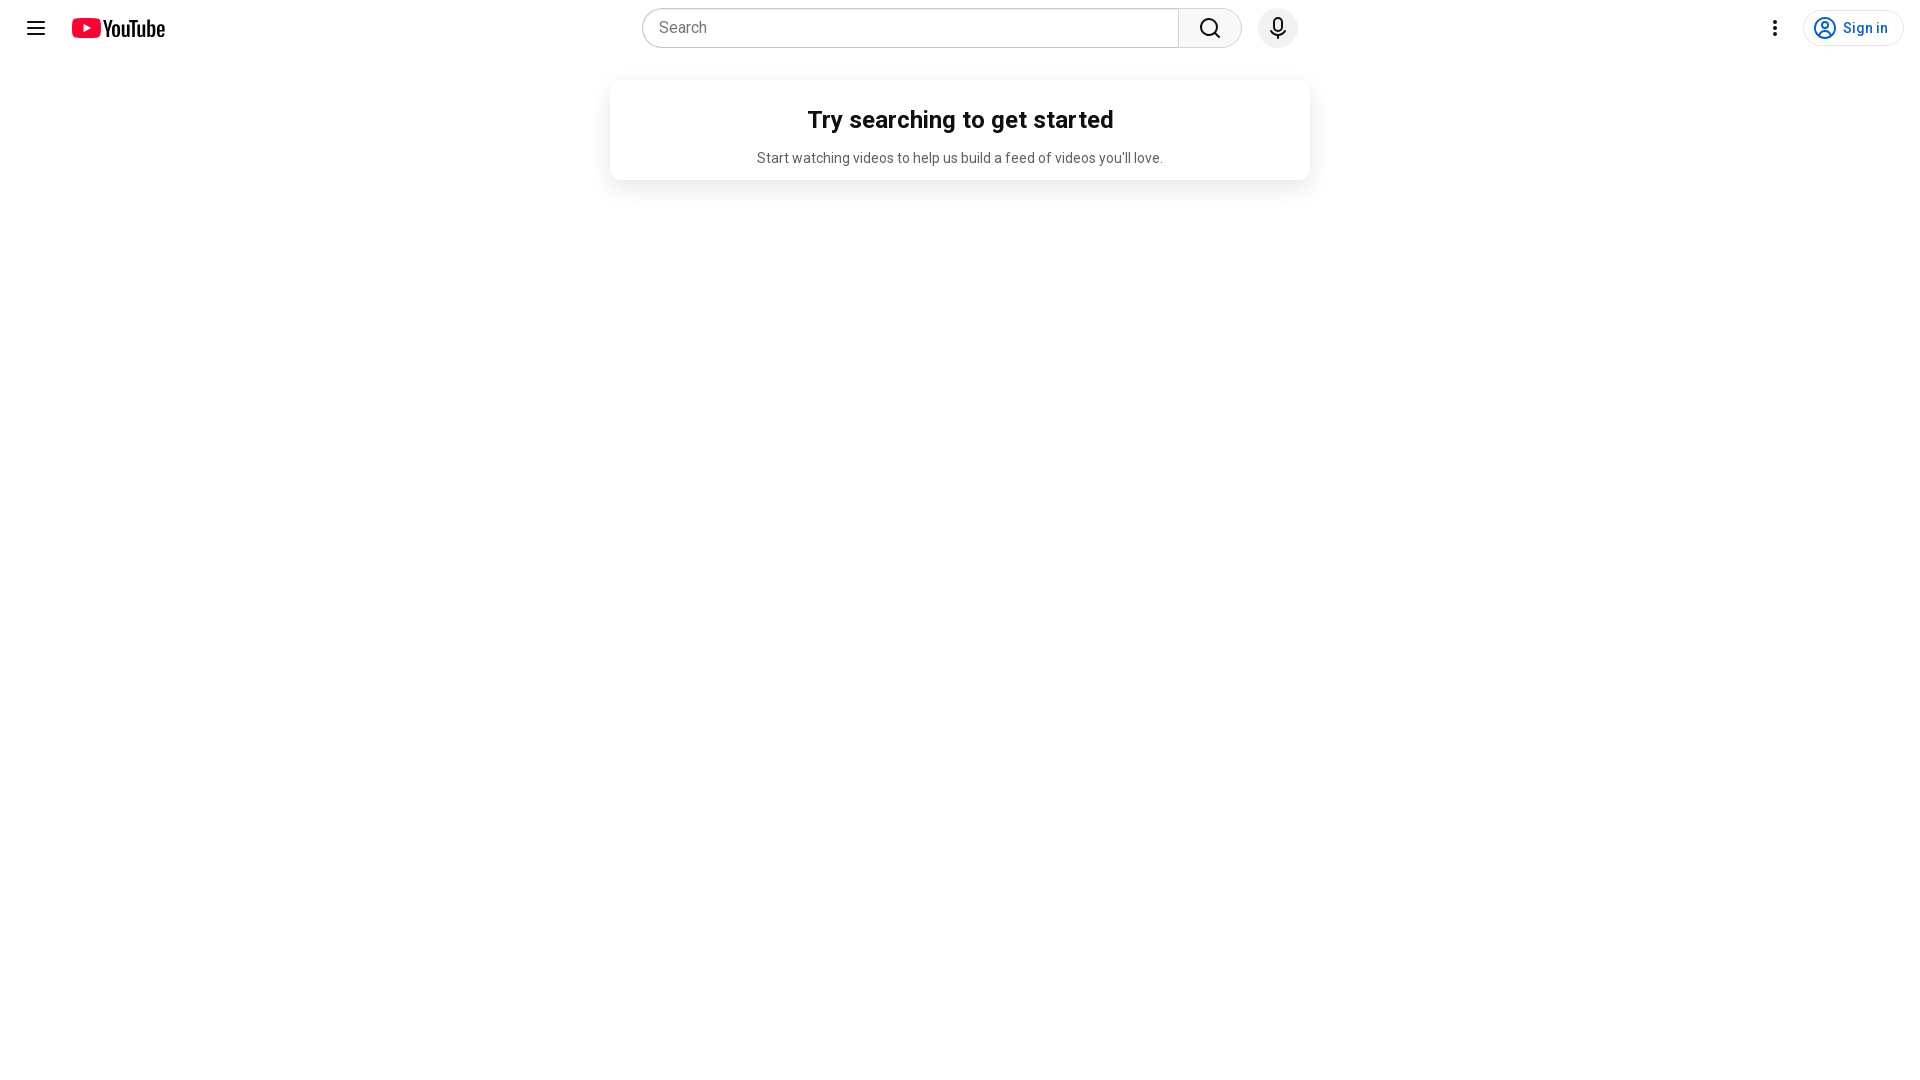

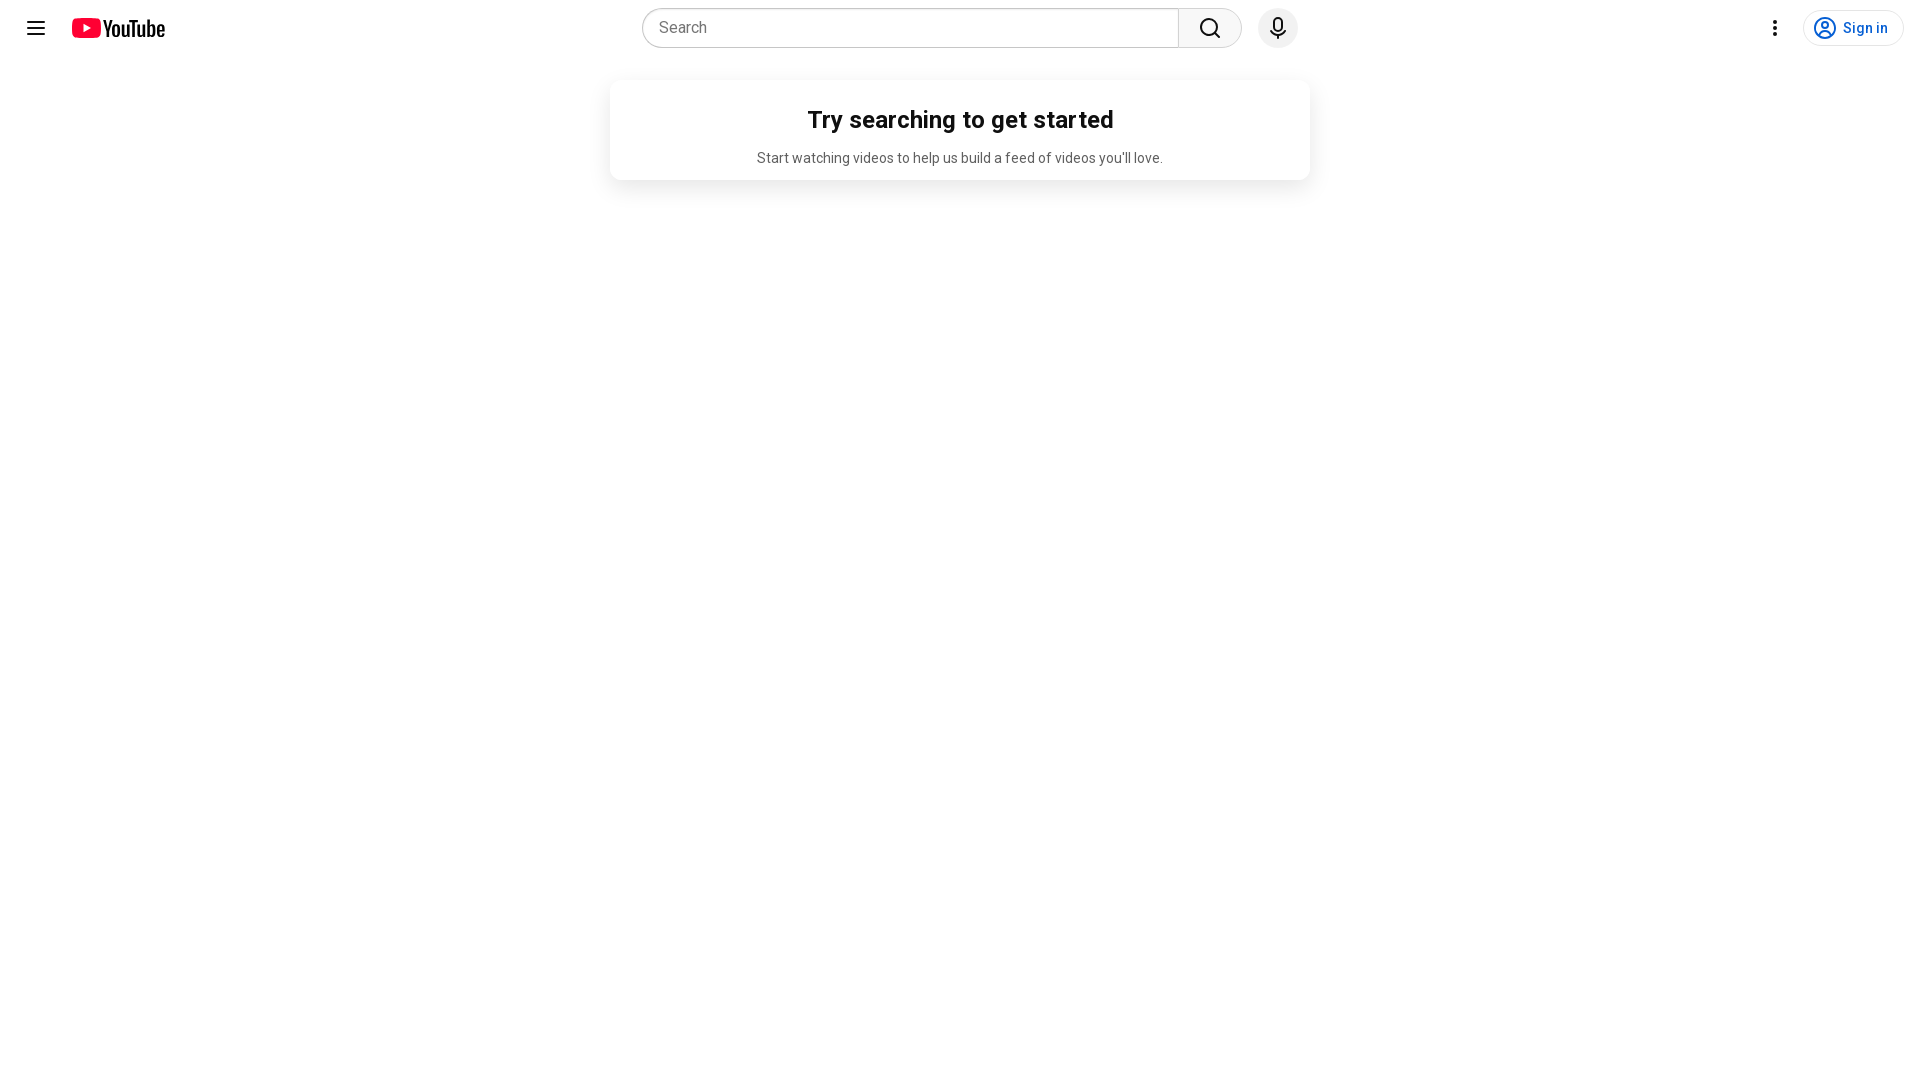